Tests input functionality by navigating to the Inputs page, filling a number input, and retrieving its value

Starting URL: https://practice.cydeo.com/

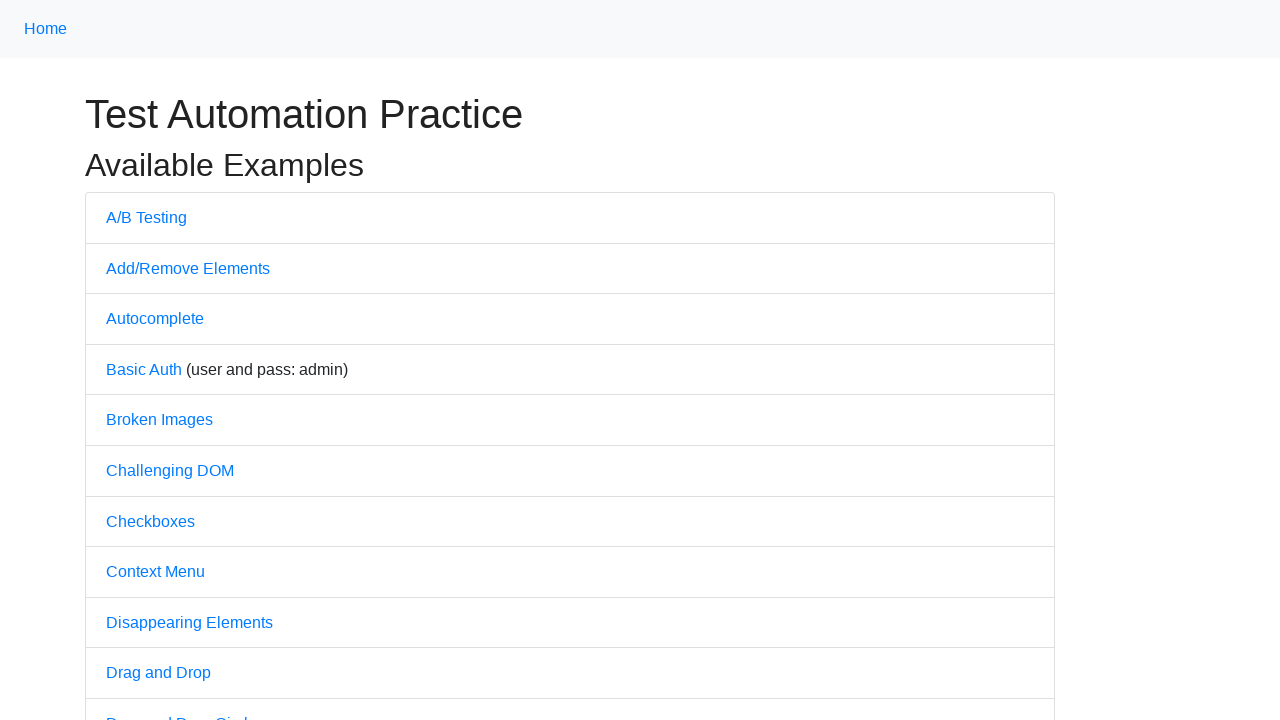

Clicked on Inputs link to navigate to Inputs page at (128, 361) on internal:text="Inputs"i
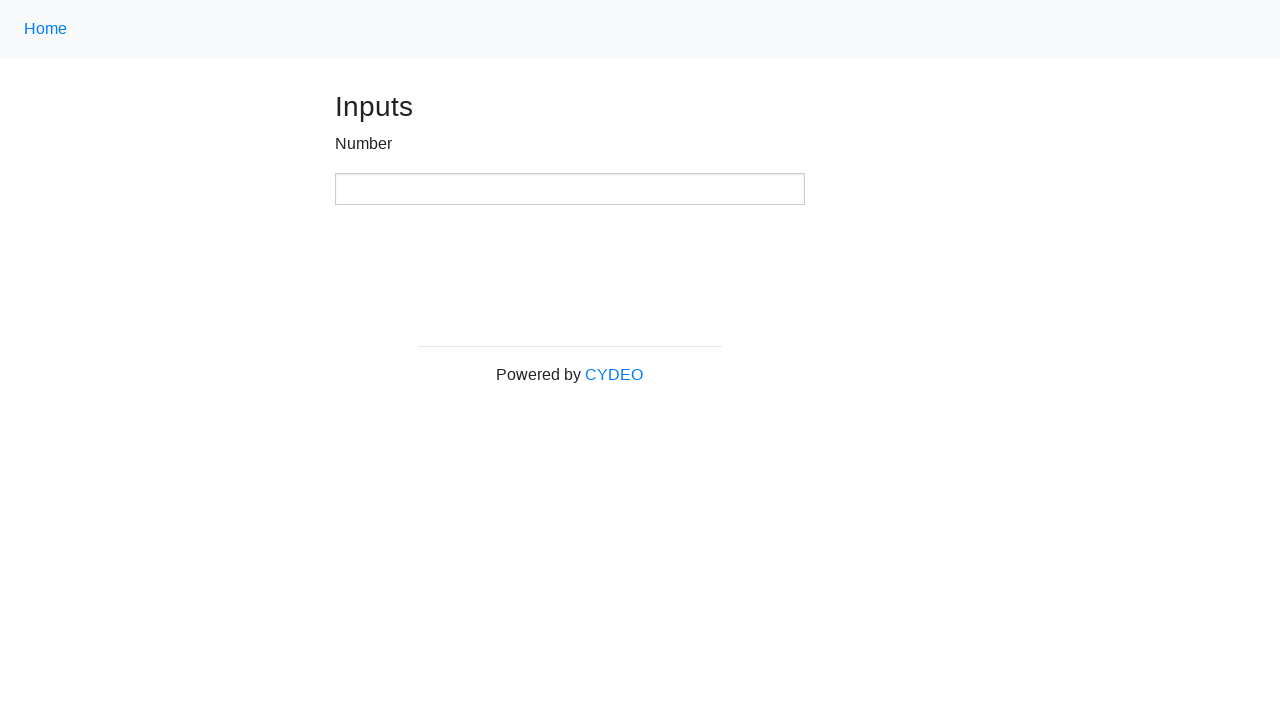

Filled number input box with value '123' on xpath=//input[@type='number']
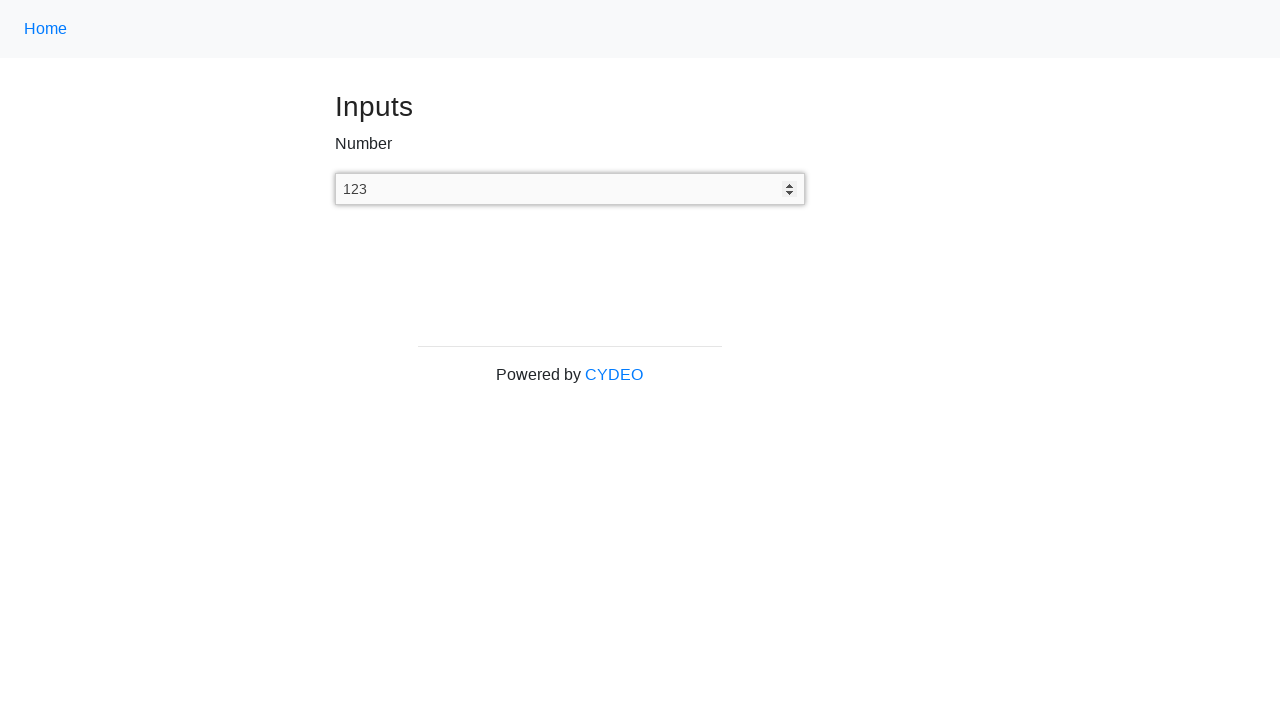

Retrieved input value: 123
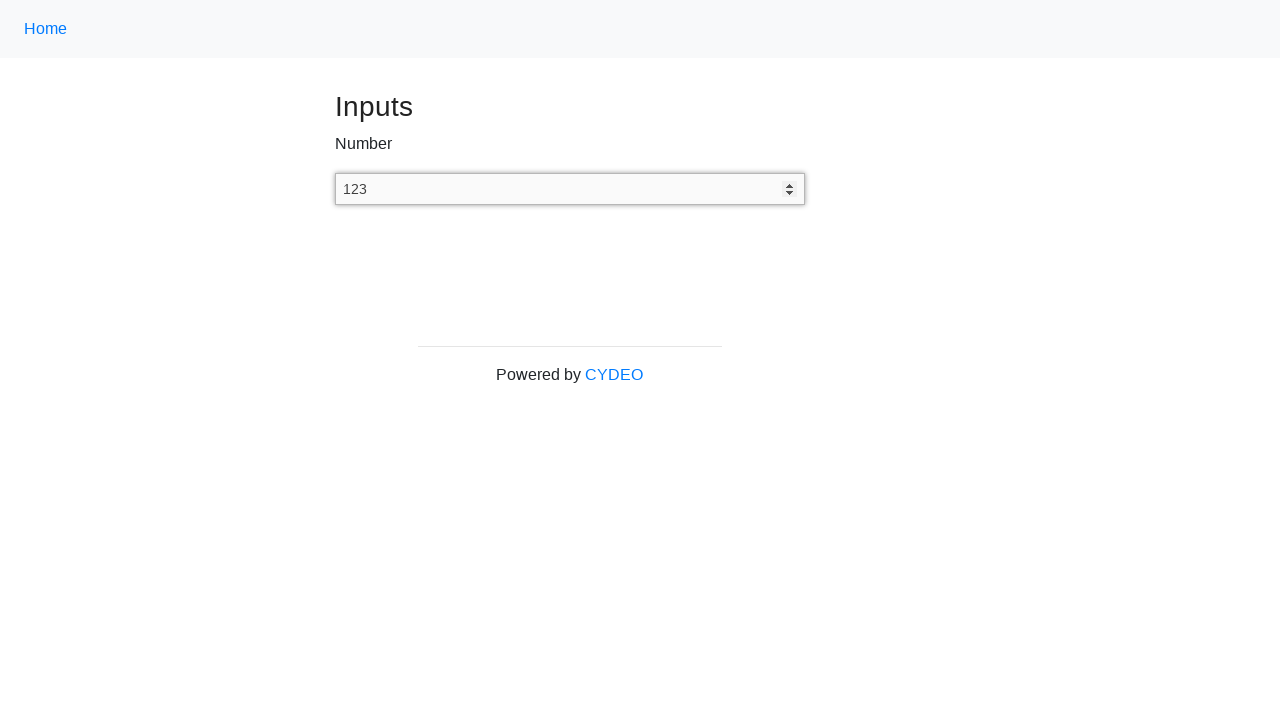

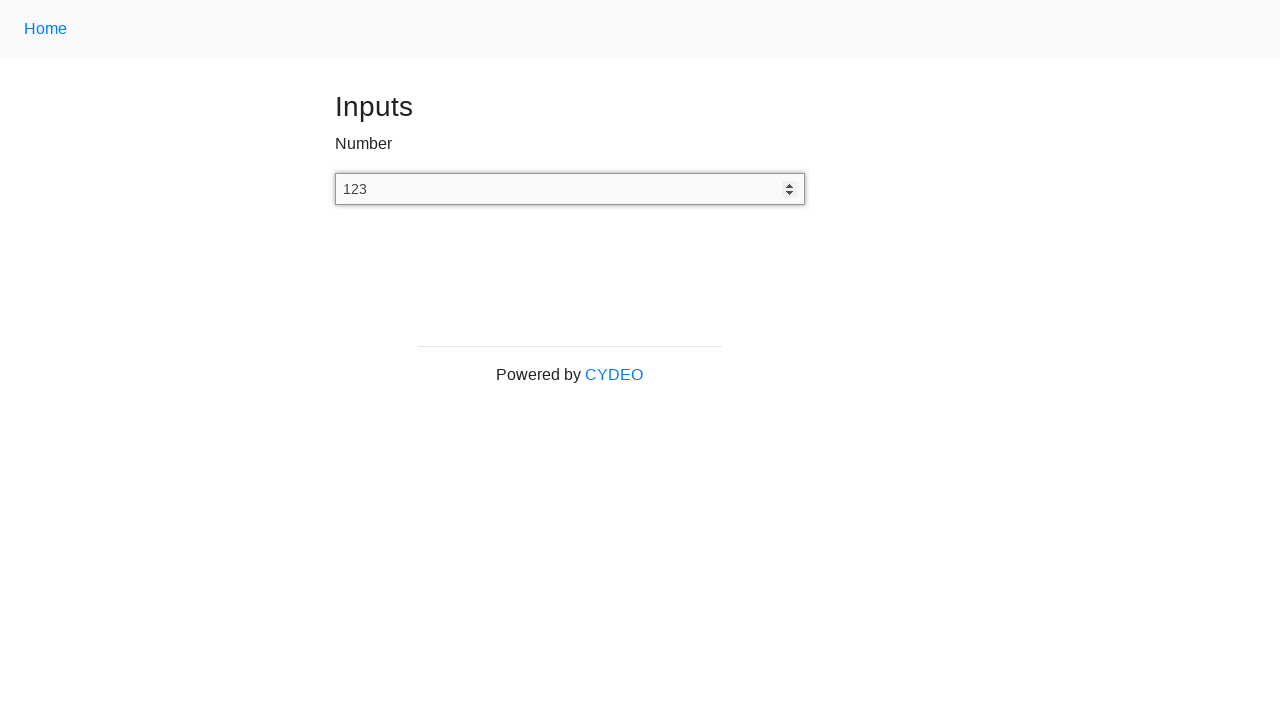